Tests dropdown select functionality by selecting Option 3, then Option 2, and verifying the result displays Option 2 as selected

Starting URL: https://kristinek.github.io/site/examples/actions

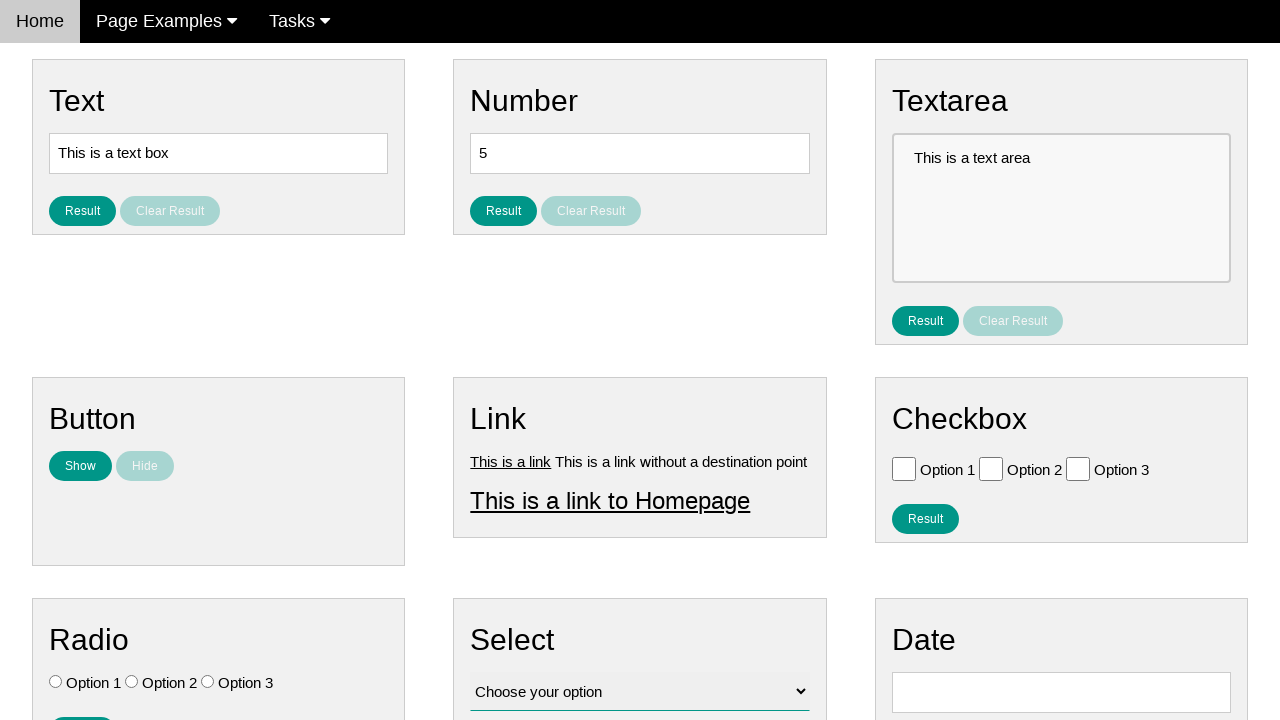

Selected Option 3 from dropdown on #vfb-12
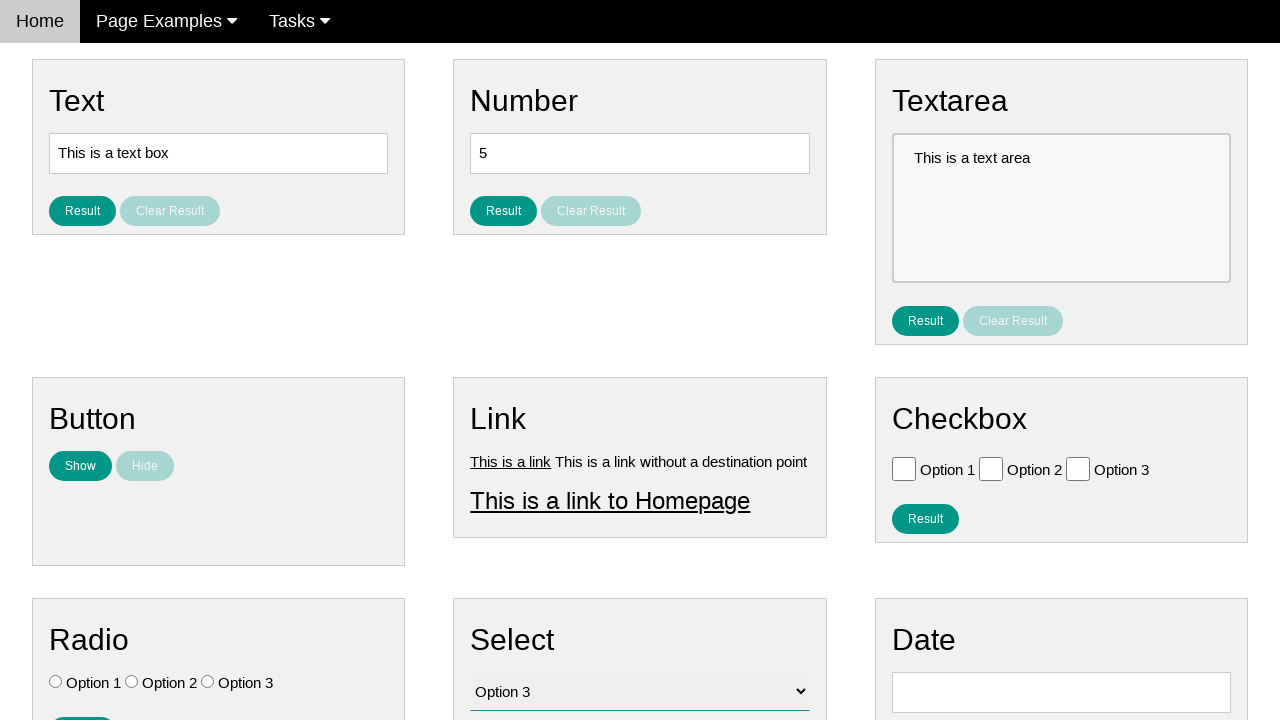

Selected Option 2 from dropdown on #vfb-12
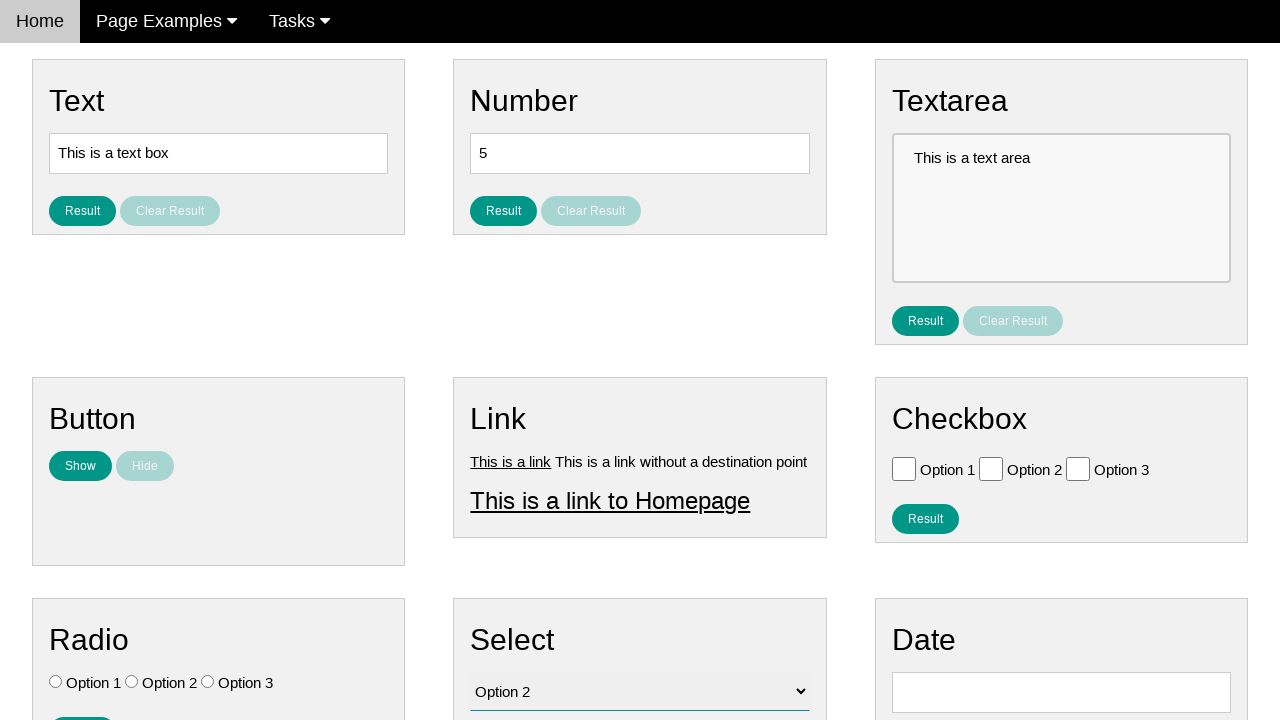

Clicked result button to verify selection at (504, 424) on #result_button_select
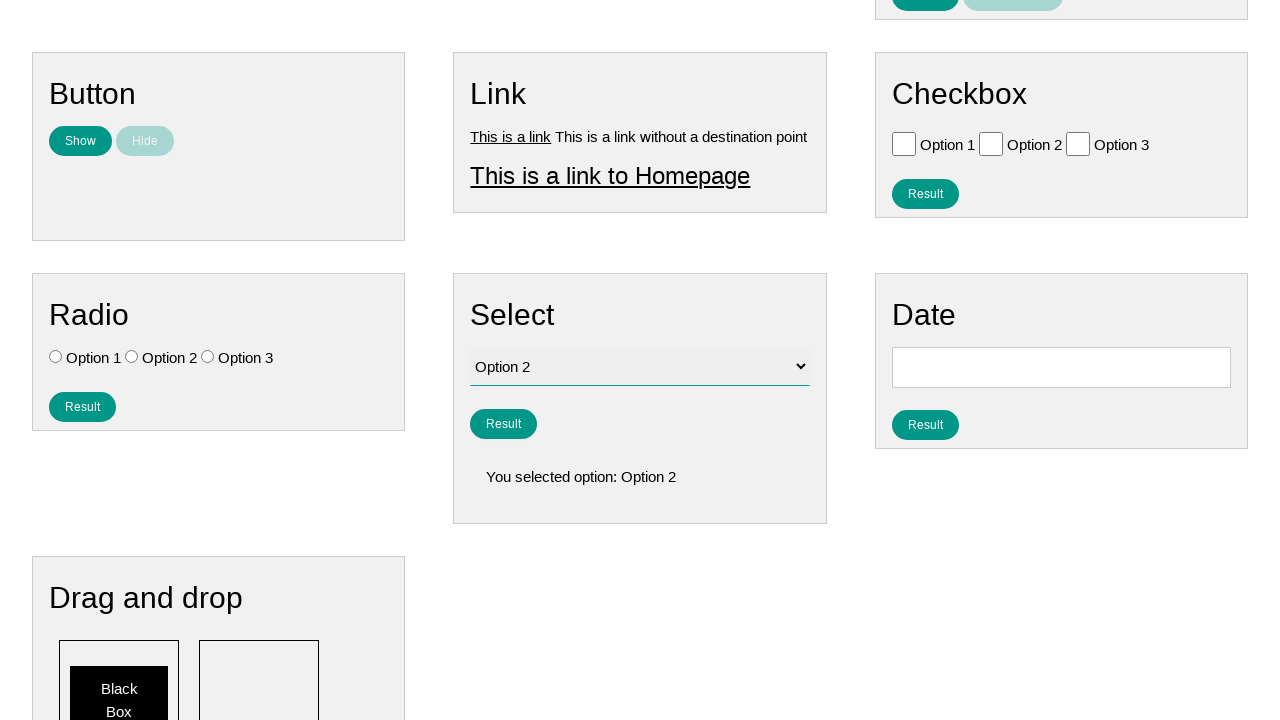

Result text appeared showing Option 2 selected
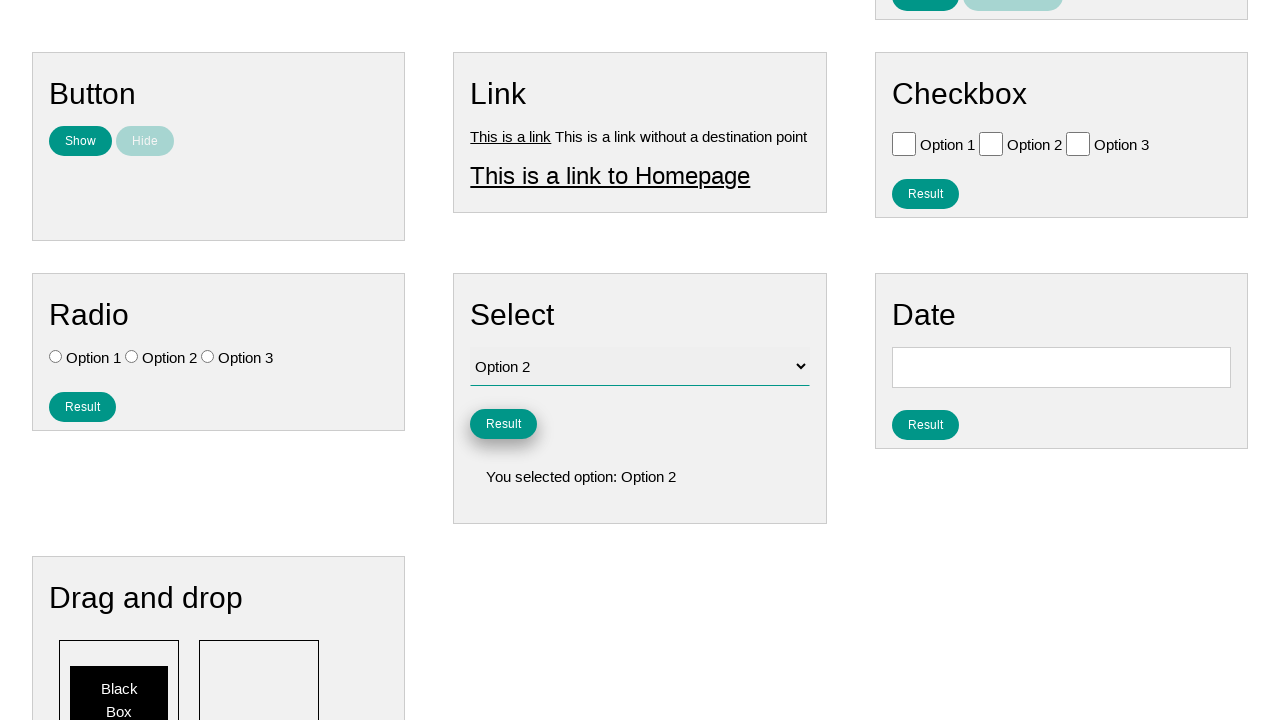

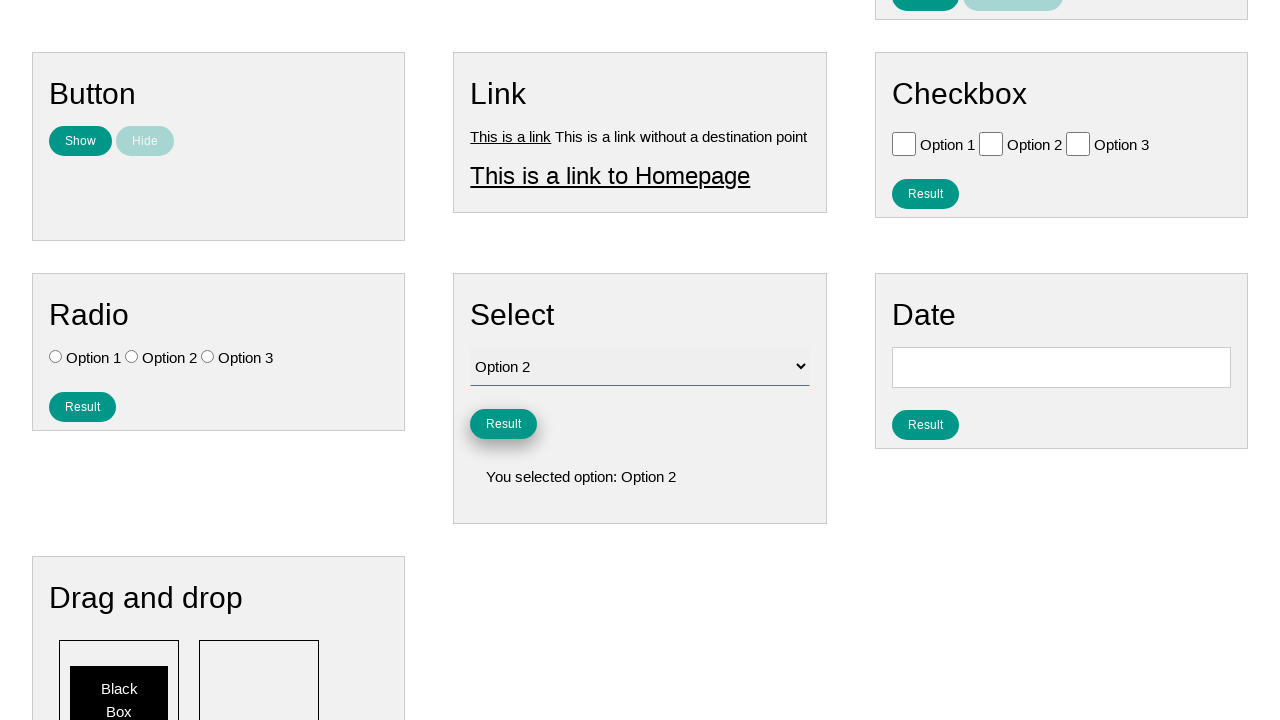